Tests mouse hover functionality by navigating to Meesho.com and hovering over the "Home & Kitchen" navigation menu element to trigger dropdown display.

Starting URL: https://www.meesho.com/

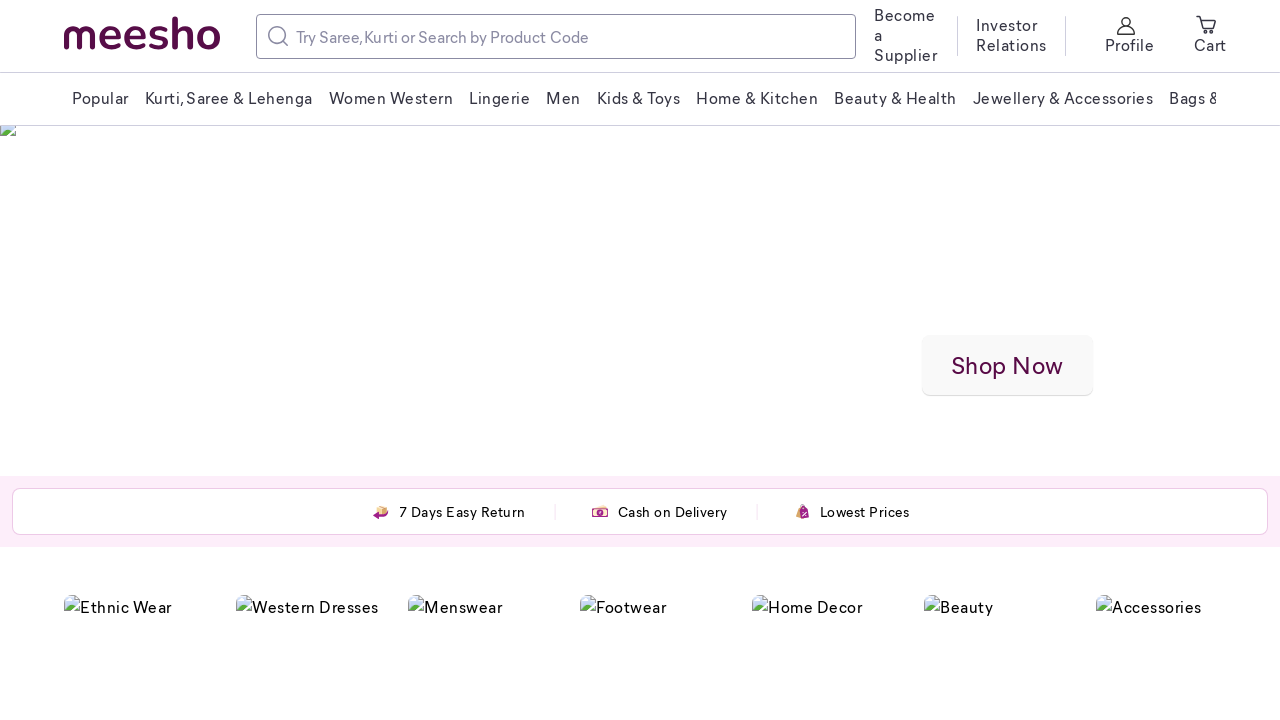

Waited for 'Home & Kitchen' navigation menu to be visible
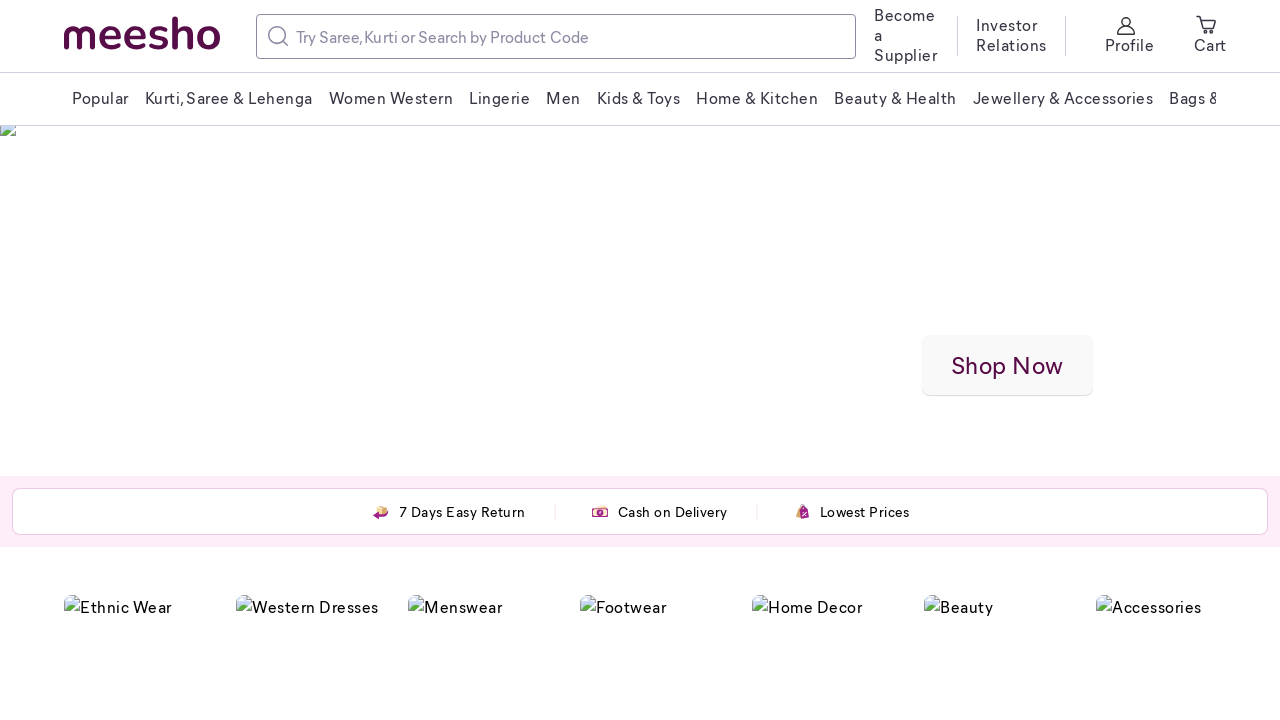

Hovered over 'Home & Kitchen' menu element to trigger dropdown at (757, 98) on xpath=//span[text()='Home & Kitchen']
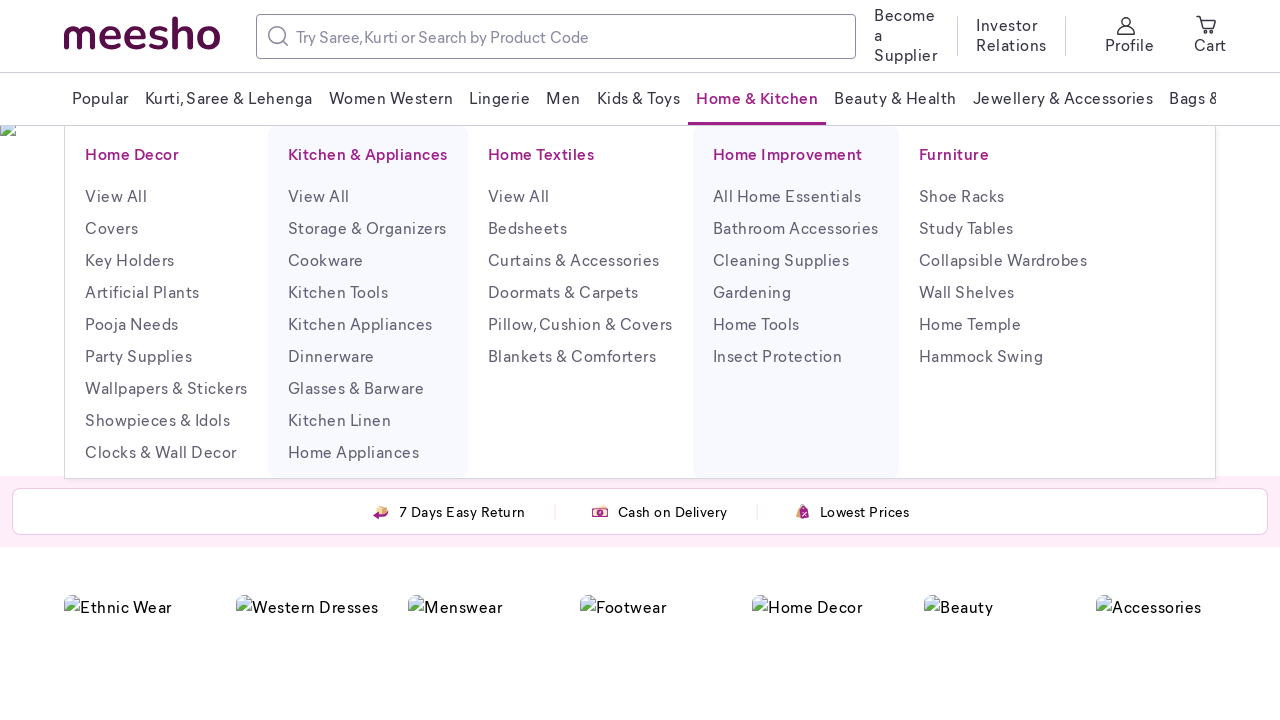

Waited 1 second to observe the dropdown menu appearance
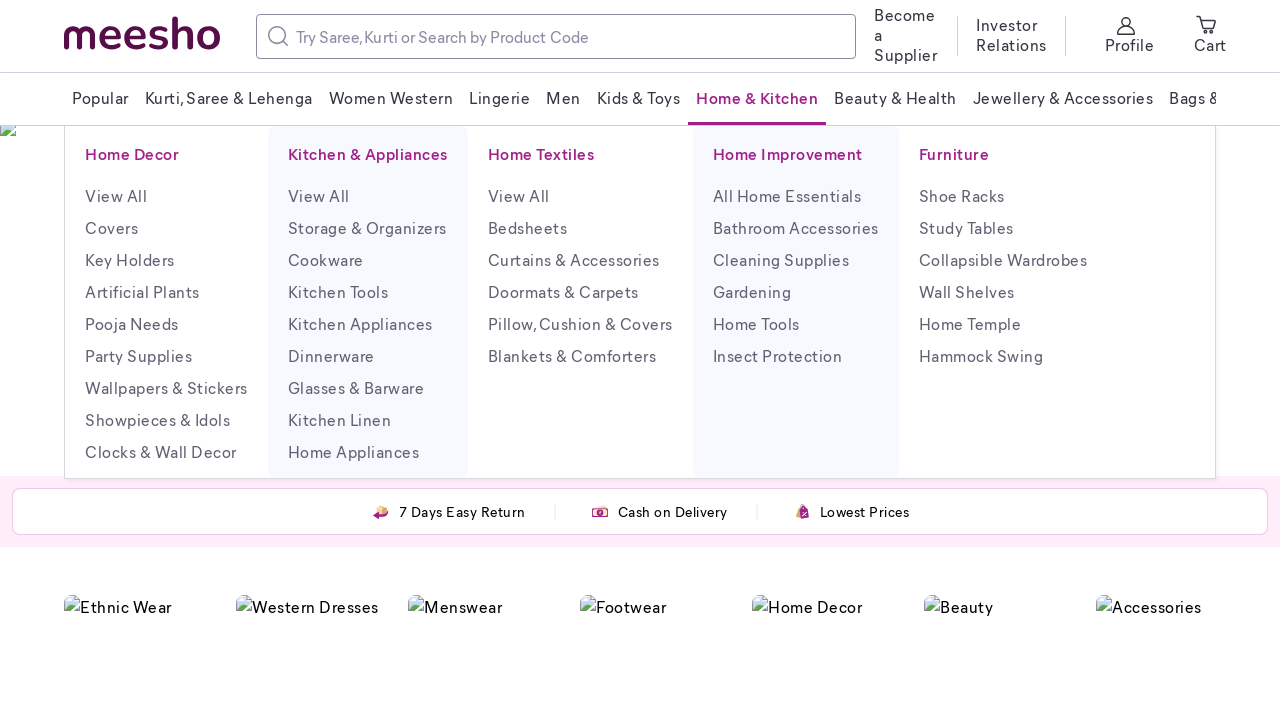

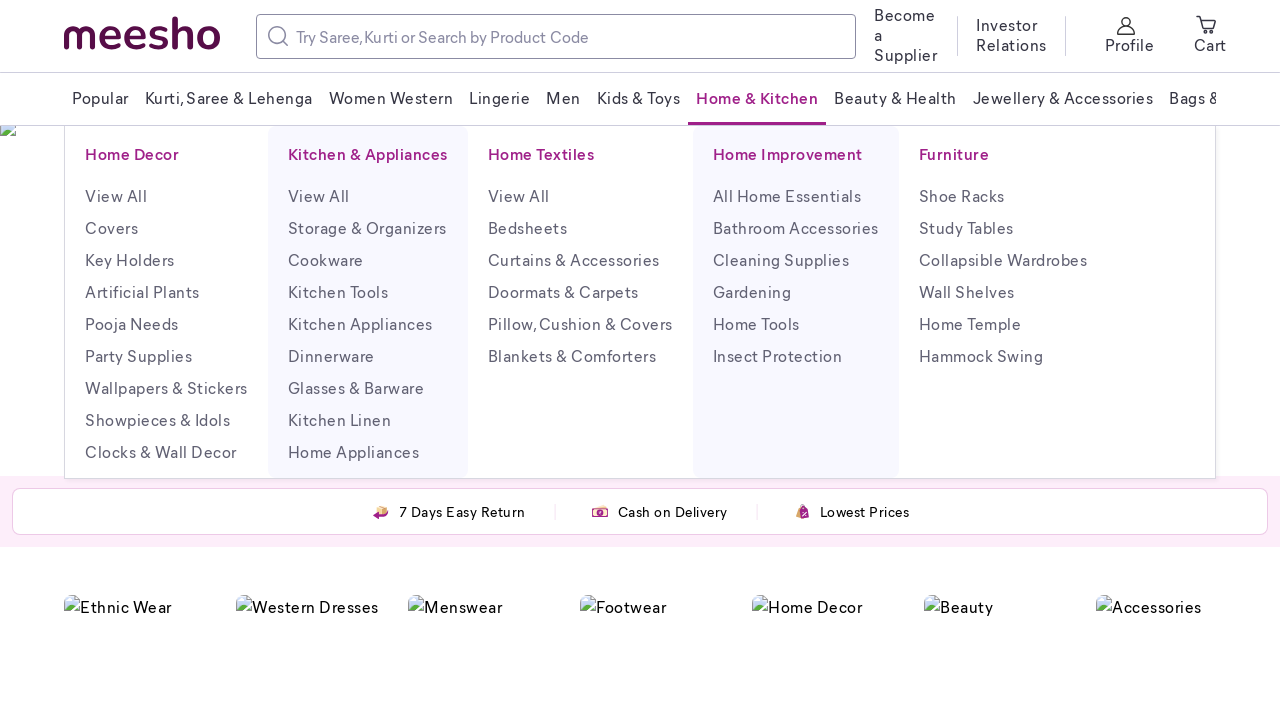